Tests the text box form on DemoQA by filling in all fields (full name, email, current address, permanent address) with valid data and submitting the form to verify the input is displayed at the bottom.

Starting URL: https://demoqa.com/

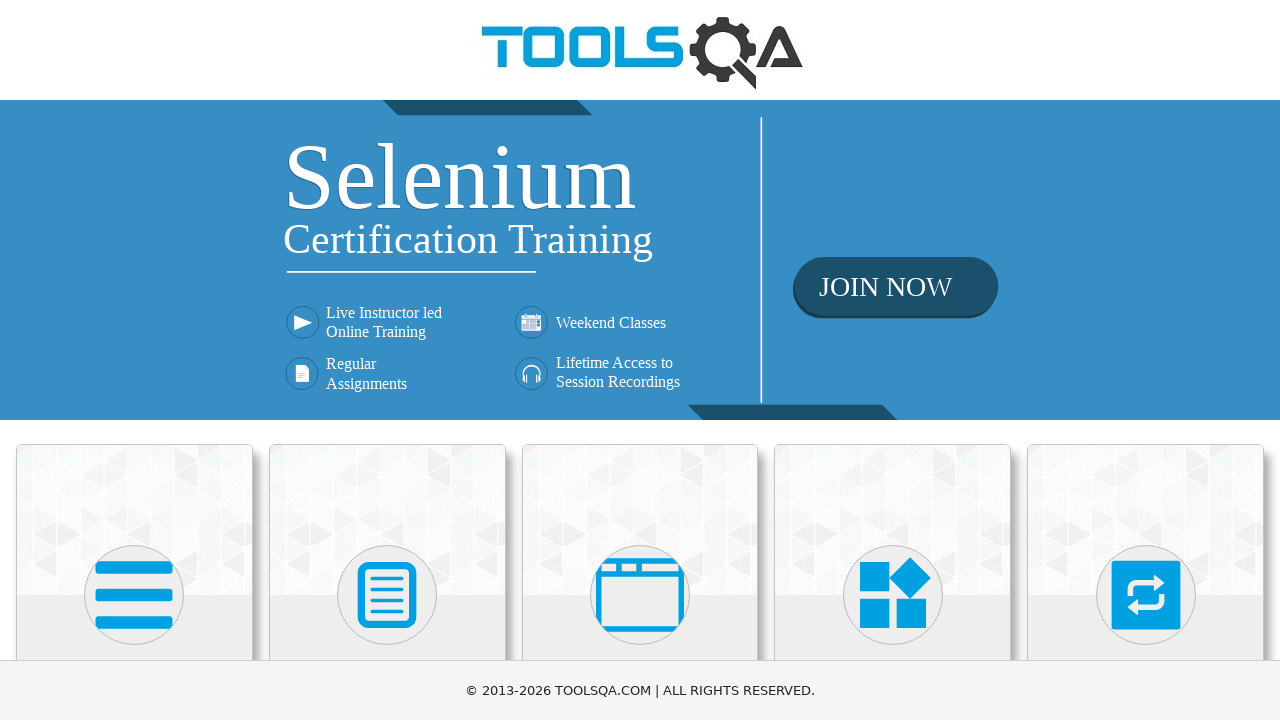

Clicked on Elements card on homepage at (134, 360) on xpath=//h5[text()='Elements']
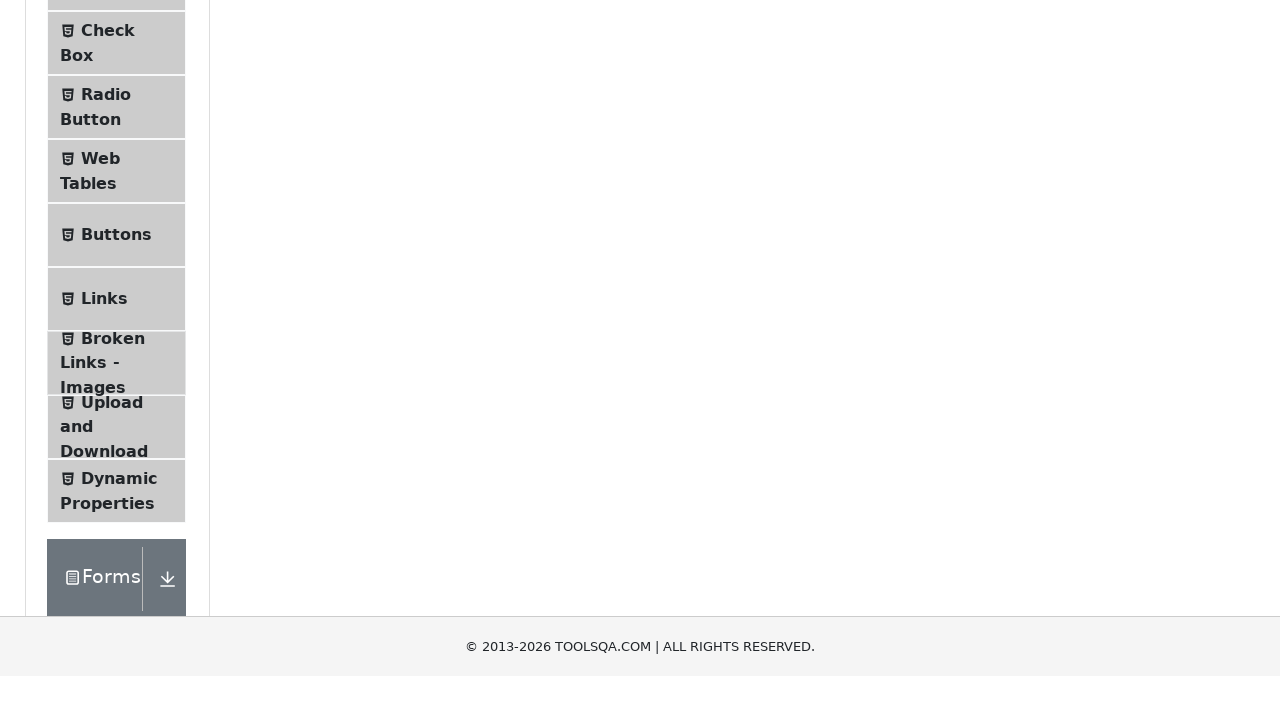

Clicked on Text Box link in the sidebar at (119, 261) on xpath=//span[text()='Text Box']
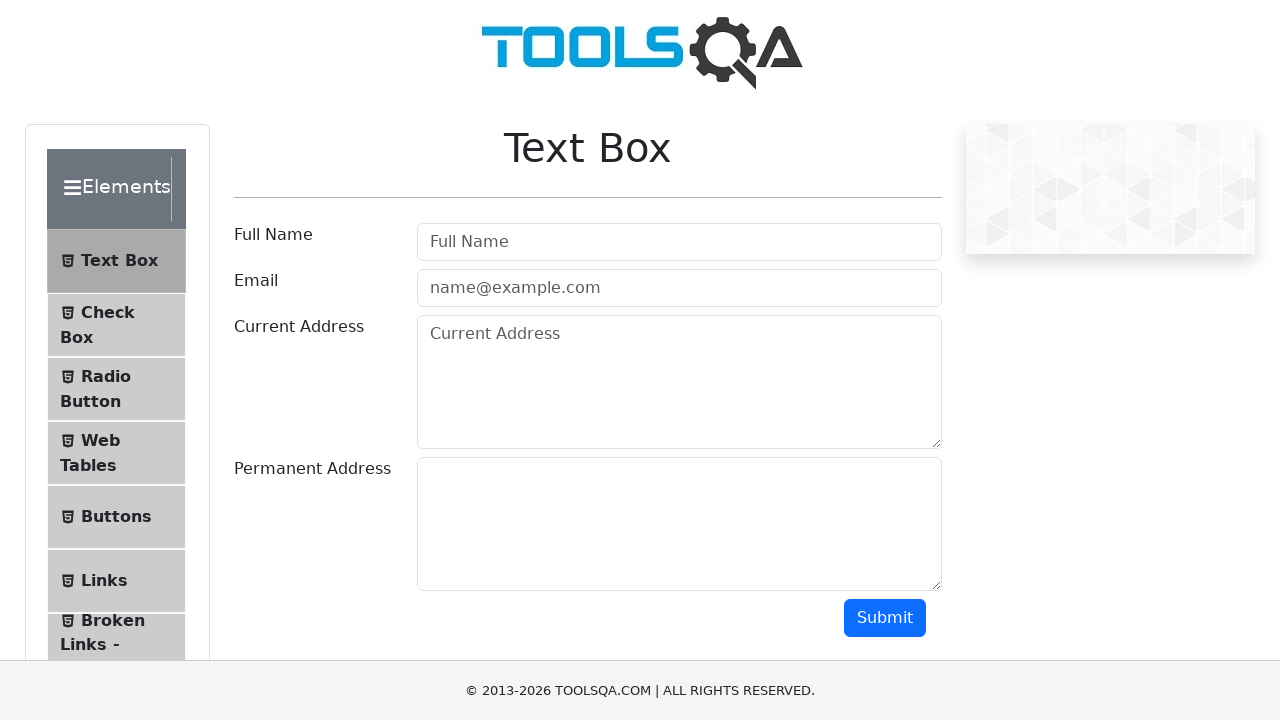

Filled in Full Name field with 'Firstname Surname' on #userName
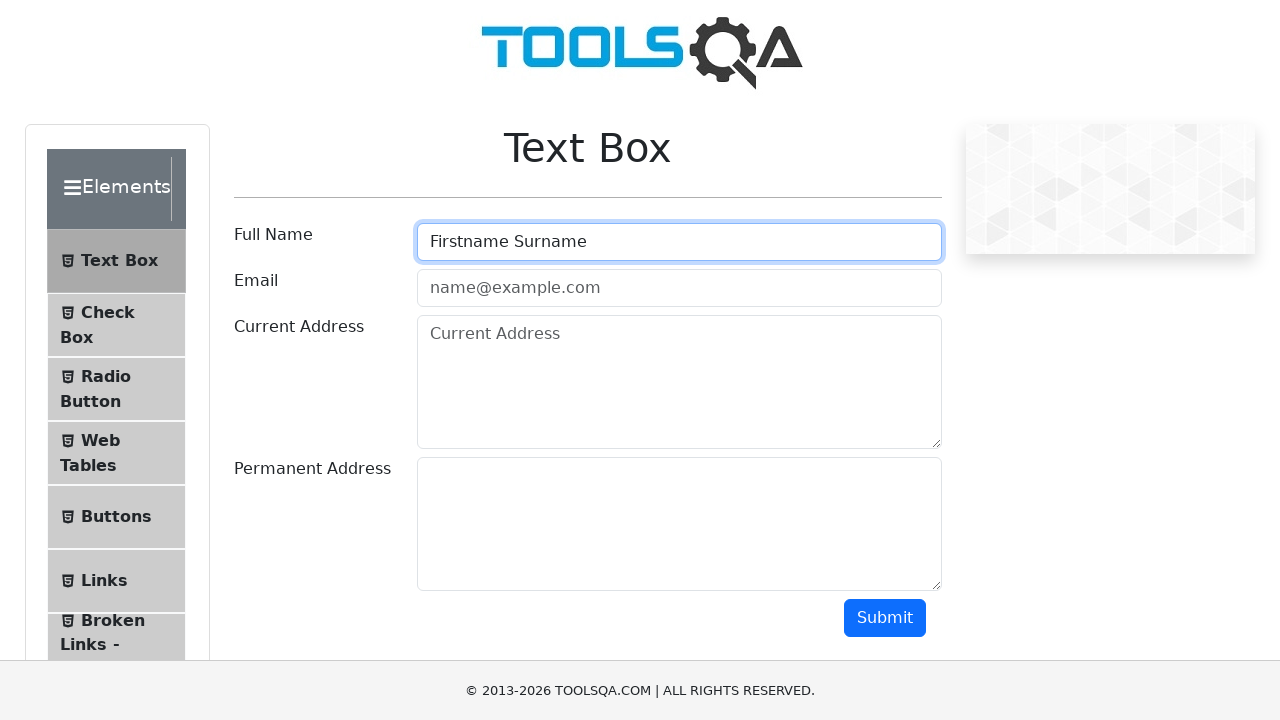

Filled in Email field with 'email@host.com' on #userEmail
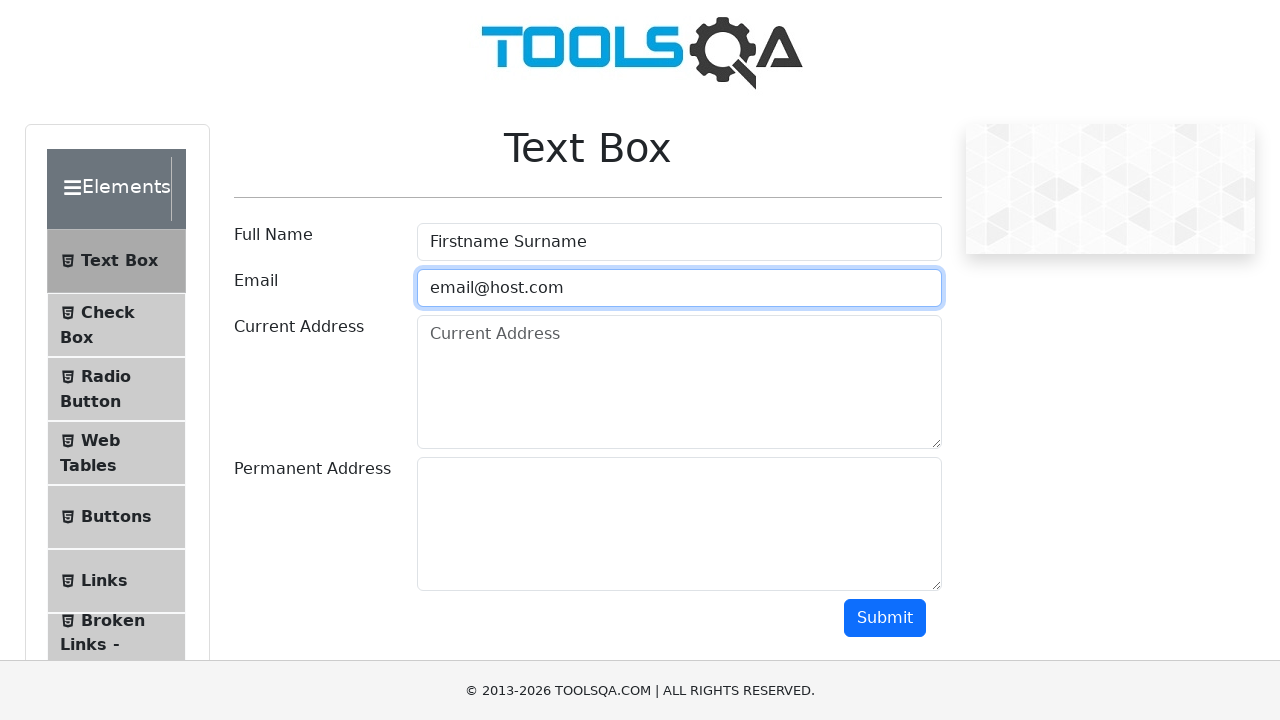

Filled in Current Address field with '123 Street Name, City Name, County, Eircode' on #currentAddress
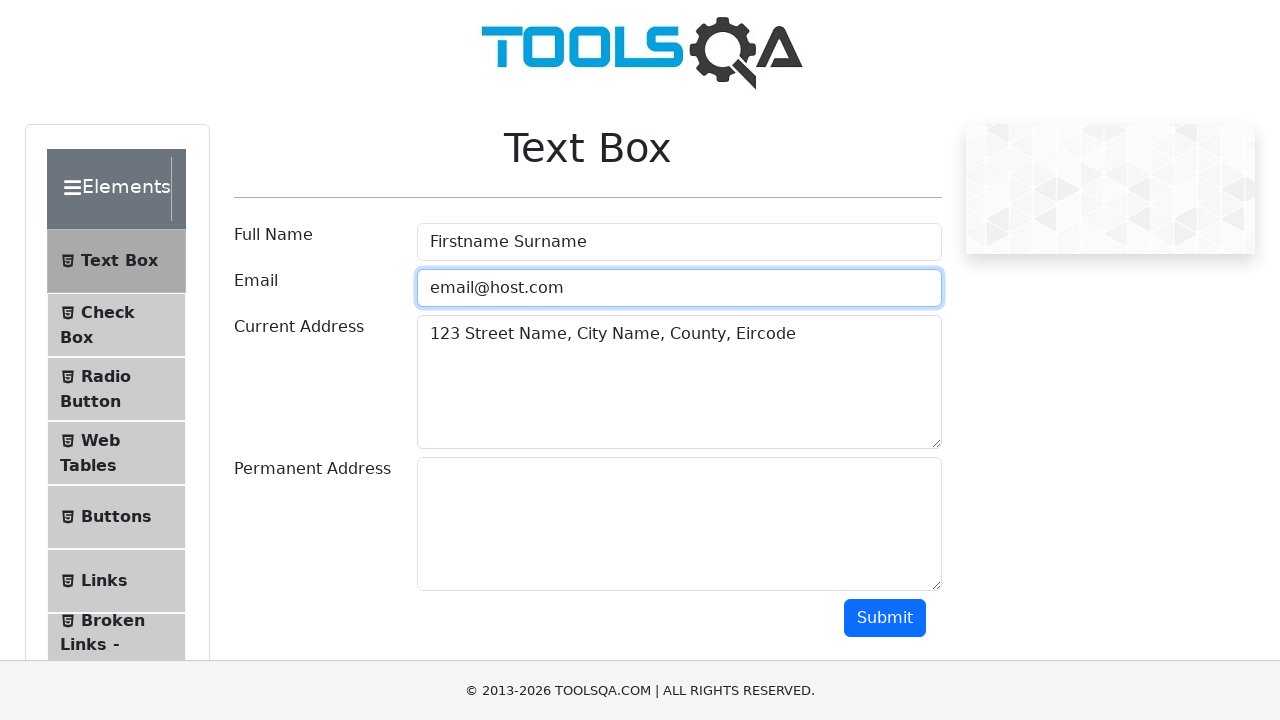

Filled in Permanent Address field with '123 Street Name, City Name, County, Eircode' on #permanentAddress
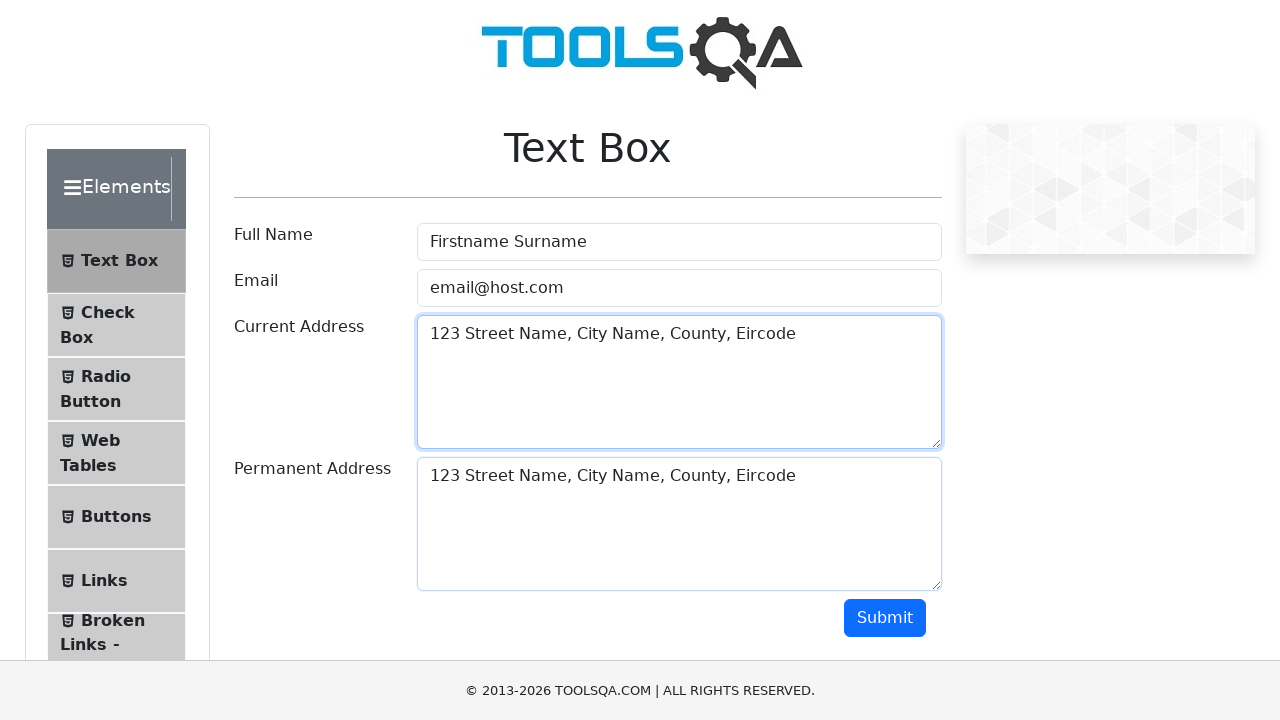

Clicked the Submit button to submit the form at (885, 618) on #submit
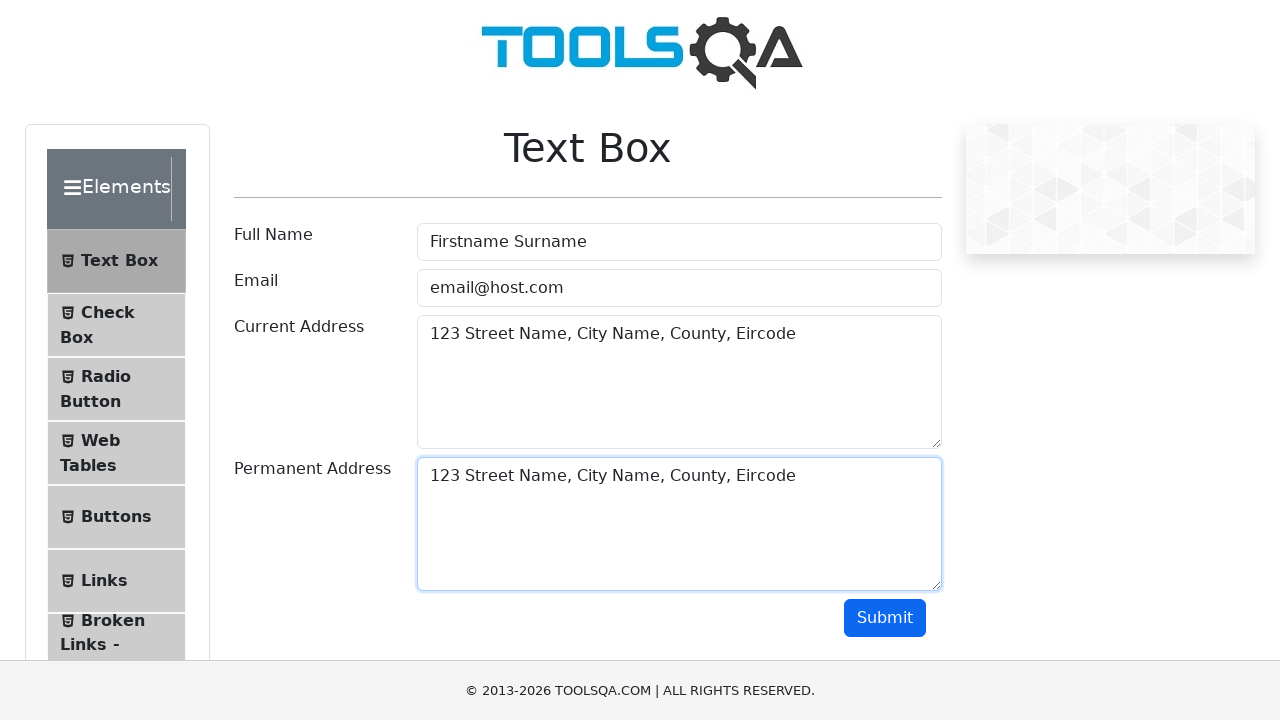

Output section loaded, form submission verified
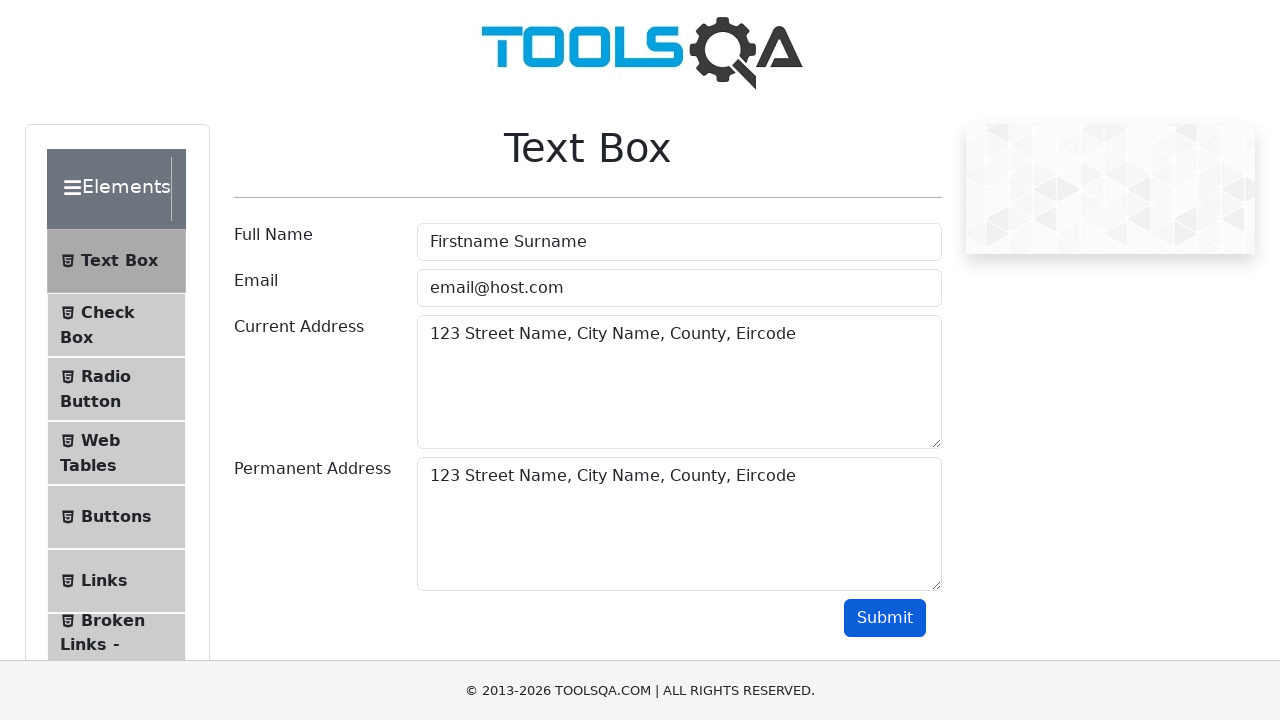

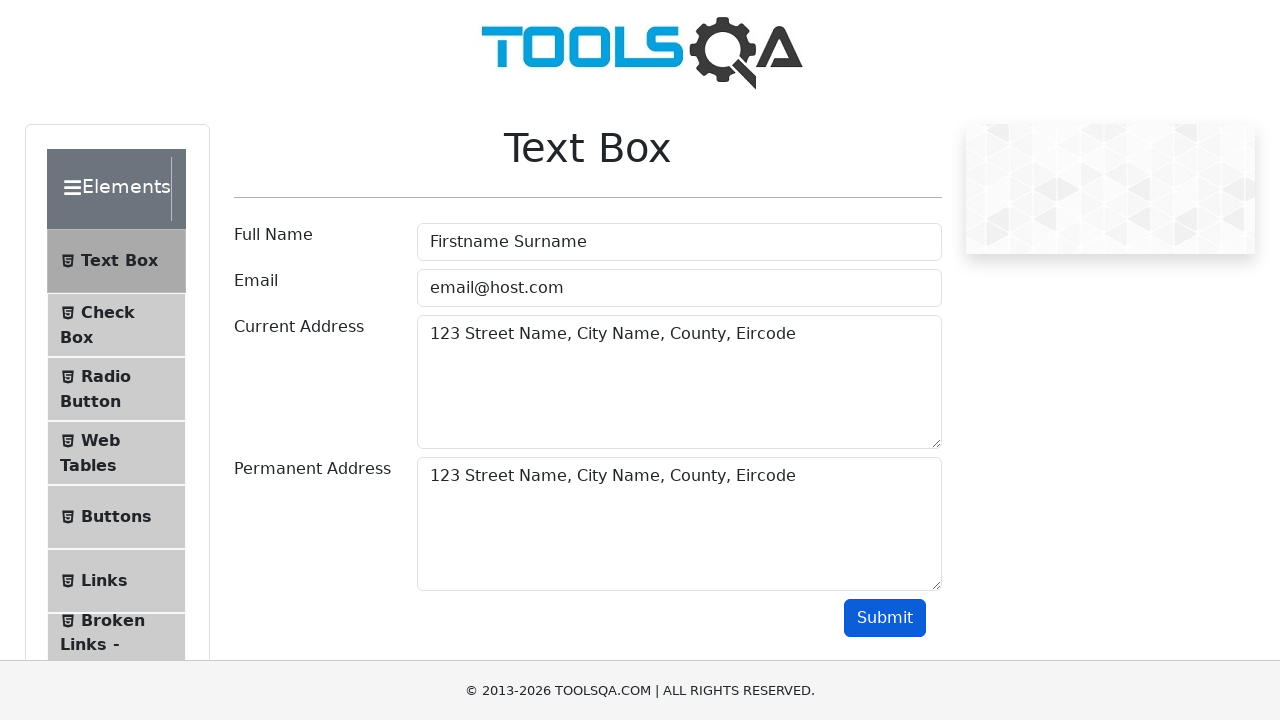